Tests navigation by clicking on a partial link text match for a free trial link

Starting URL: https://app.vwo.com/#/login

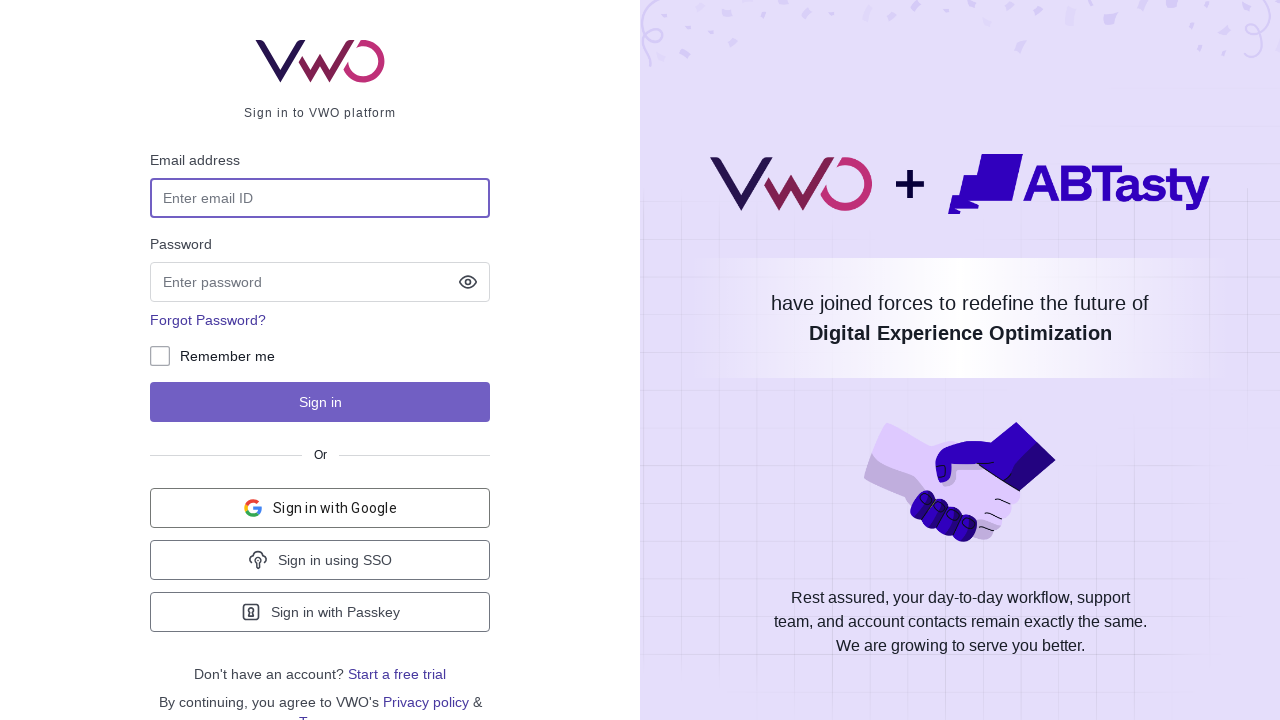

Clicked on free trial link with partial text match at (397, 674) on a:has-text('trial')
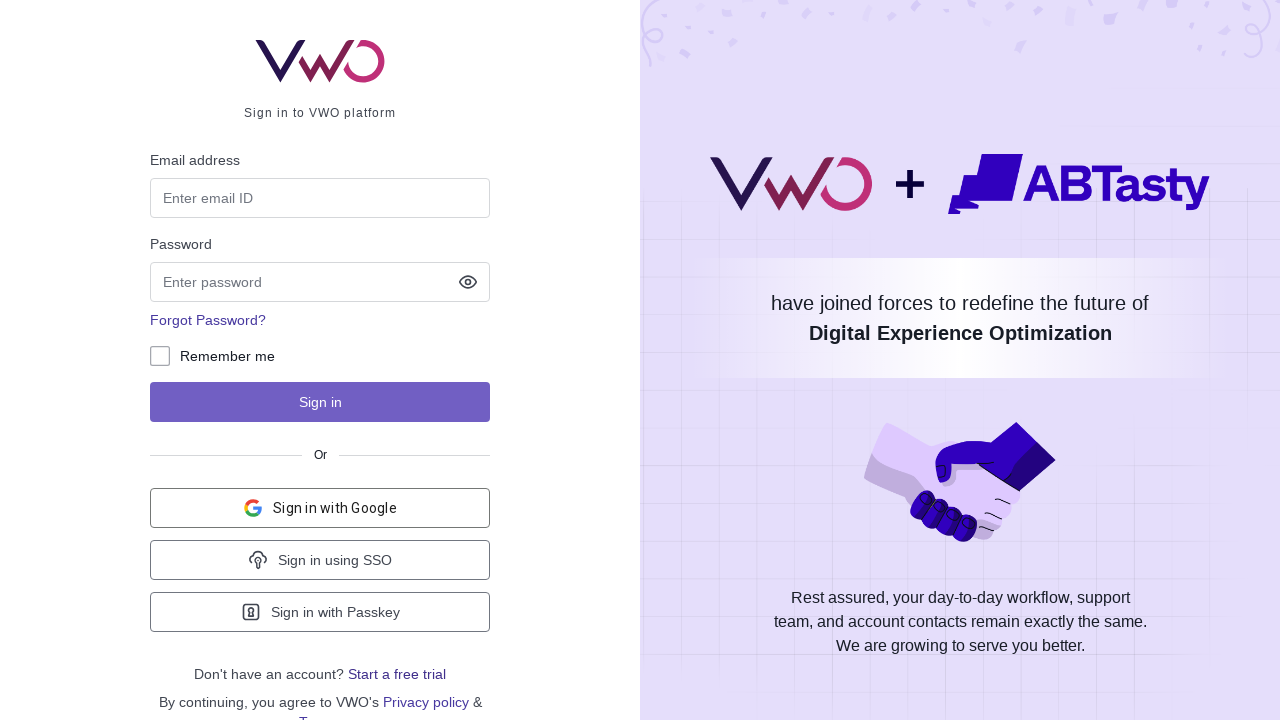

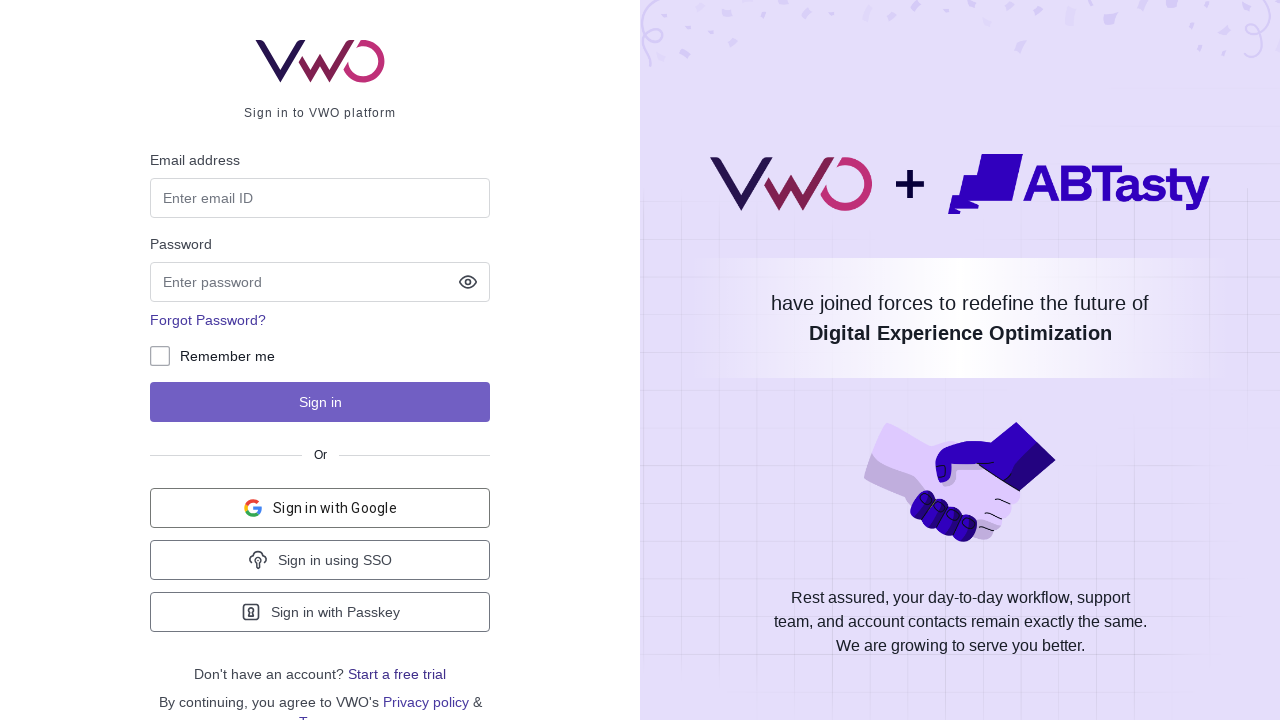